Tests implicit wait functionality by clicking a Start button and waiting for a "Hello World" text to appear after dynamic loading completes.

Starting URL: http://the-internet.herokuapp.com/dynamic_loading/2

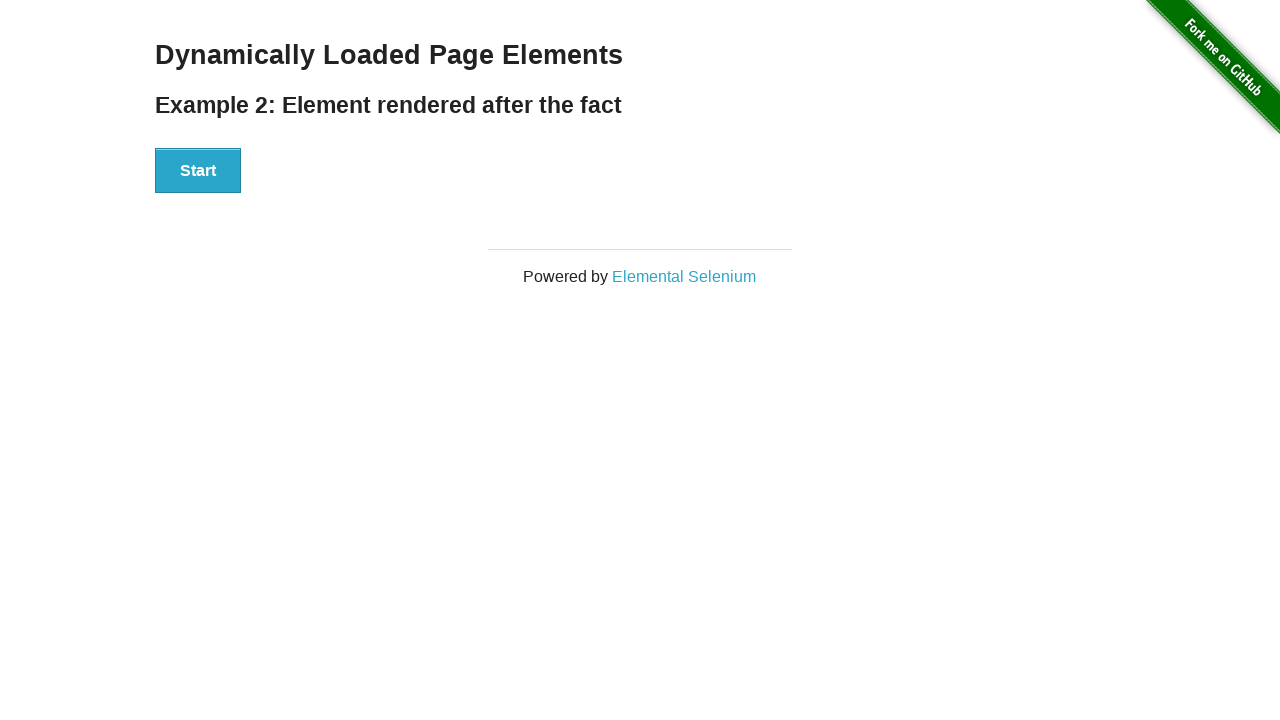

Start button is visible and ready to click
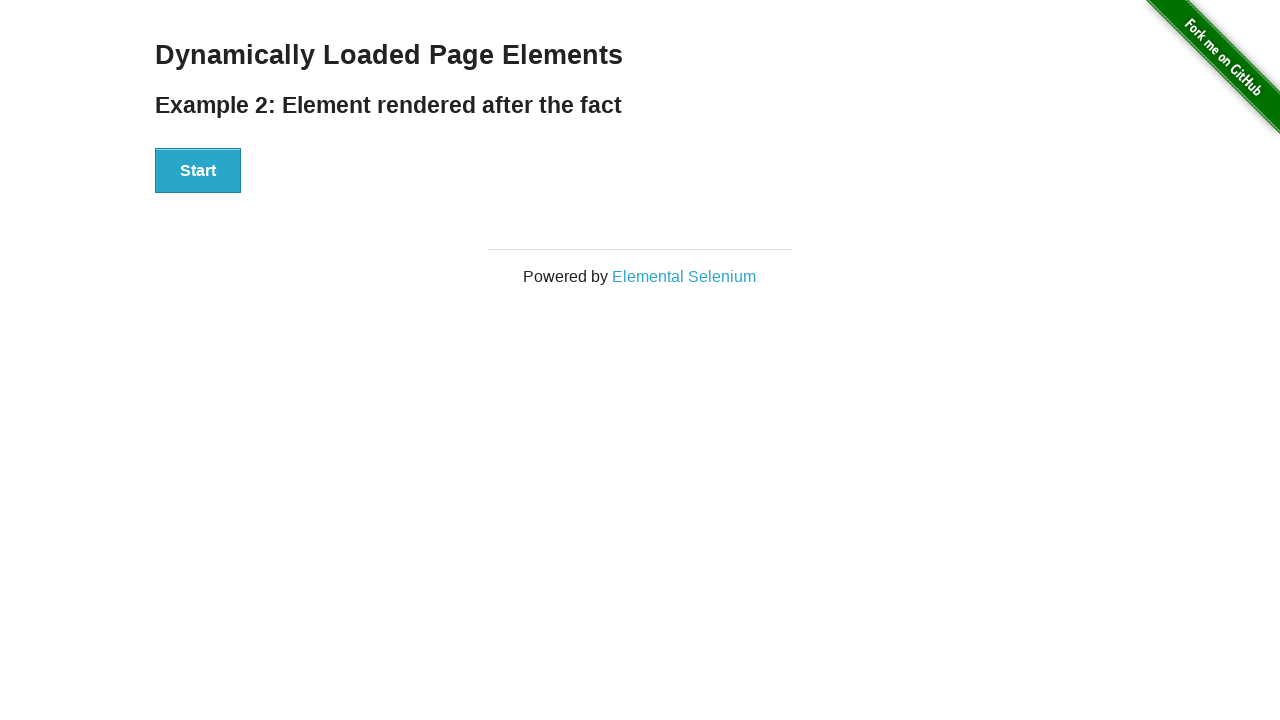

Clicked the Start button to trigger dynamic loading at (198, 171) on xpath=//button[text()='Start']
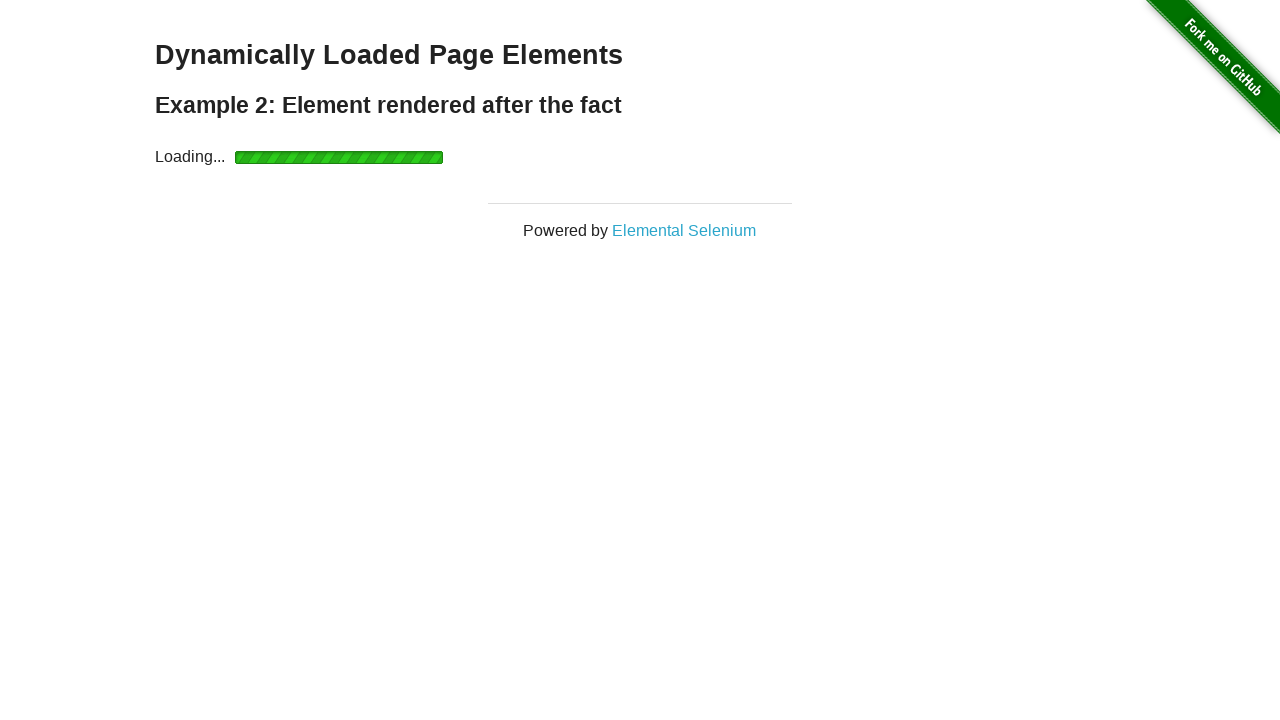

Hello World text appeared after dynamic loading completed
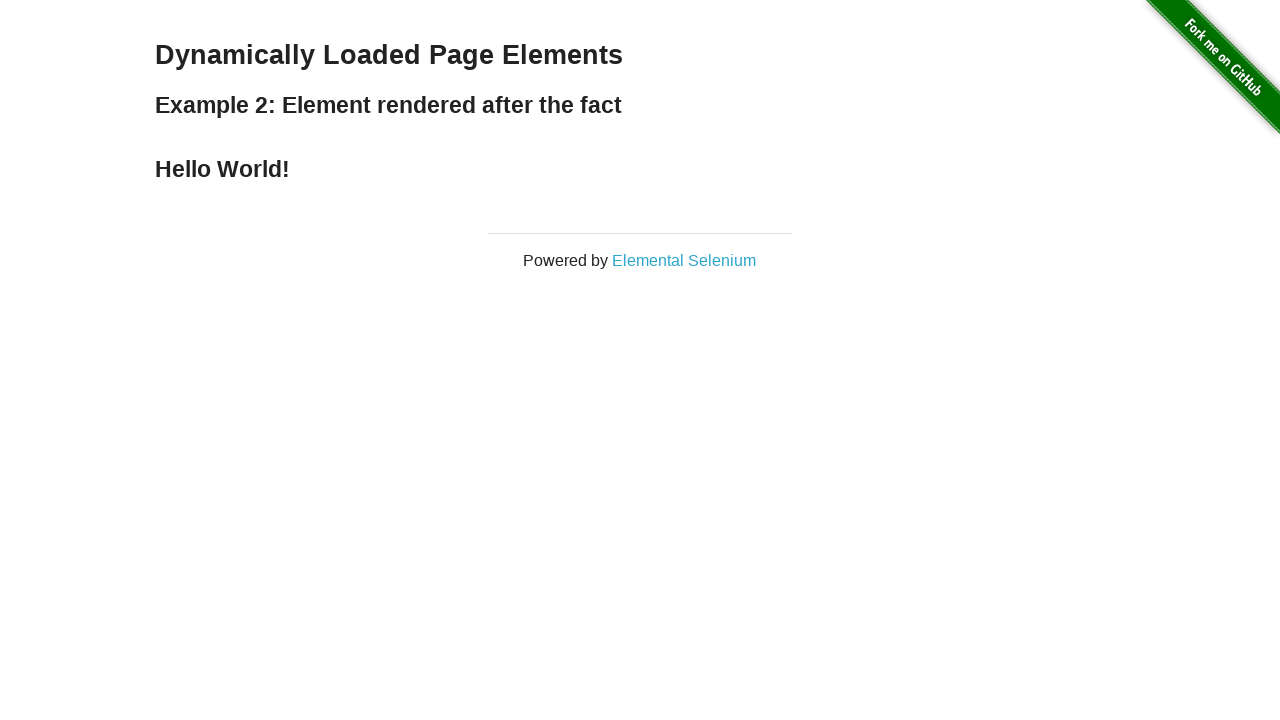

Verified Hello World text is visible on the page
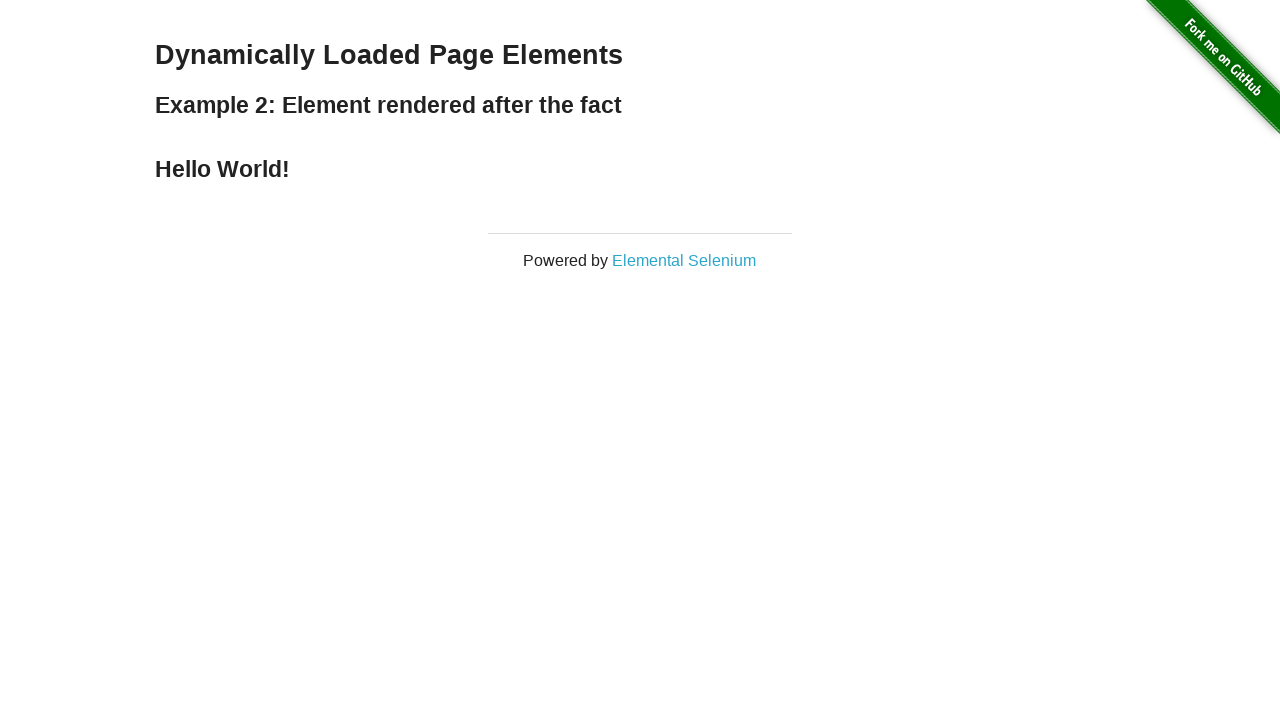

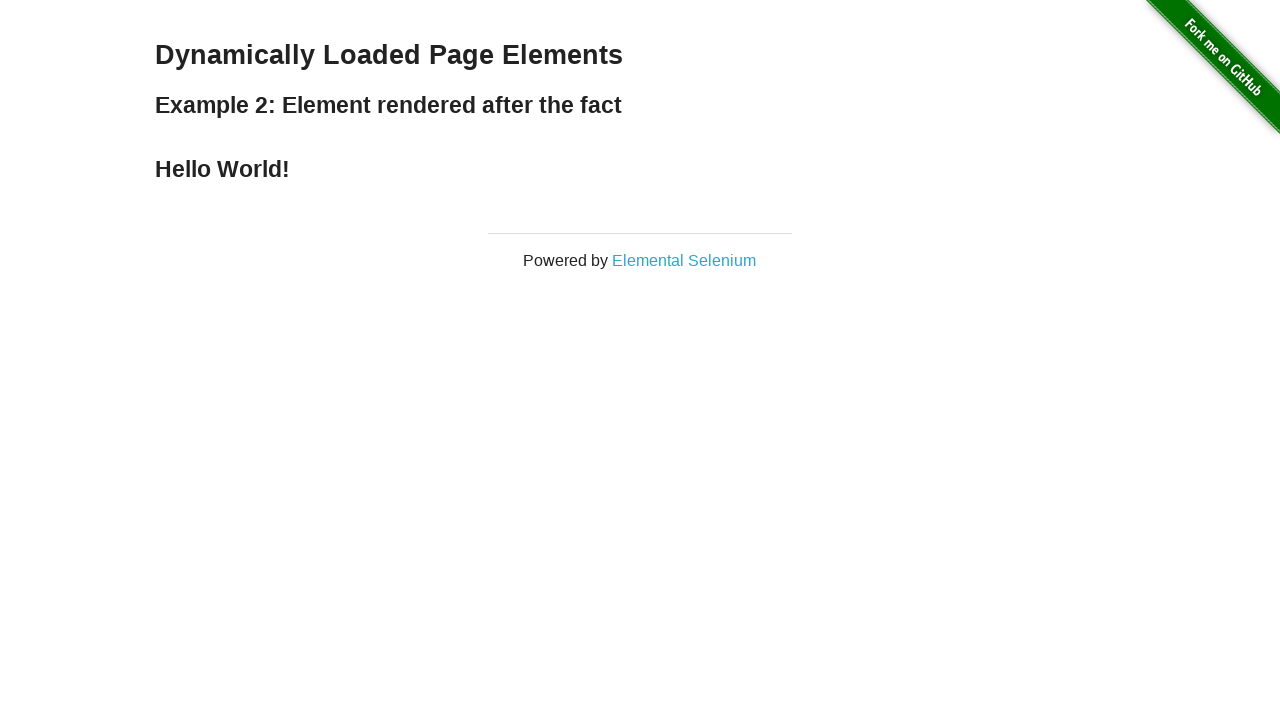